Tests a countdown timer element, waiting until the countdown ends with "00" to verify the timer completion.

Starting URL: https://automationfc.github.io/fluent-wait/

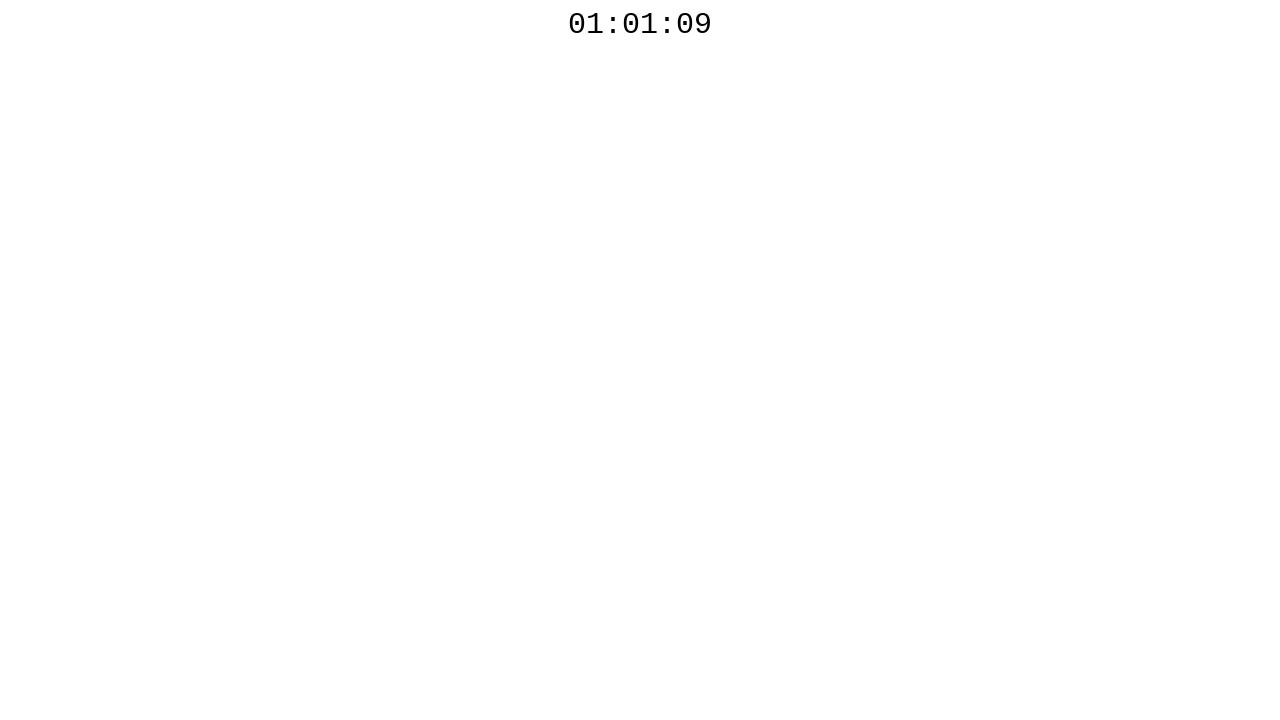

Countdown timer element is now visible
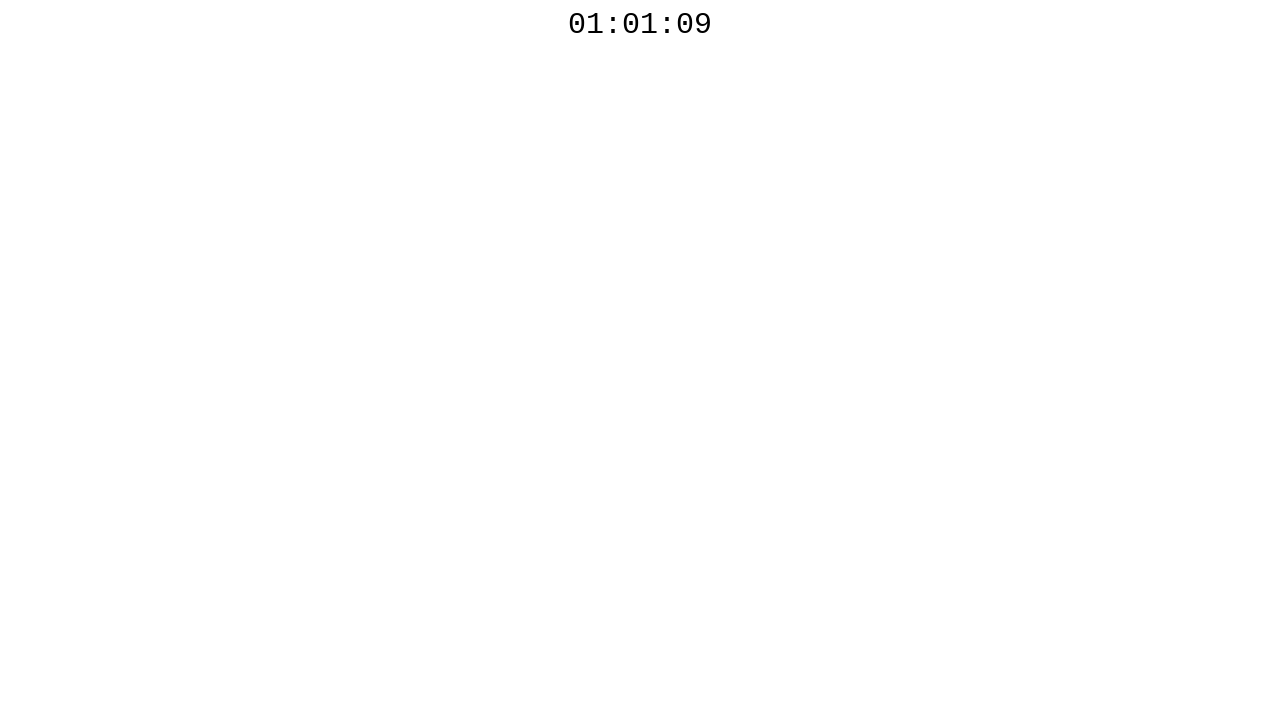

Countdown timer completed - text now ends with '00'
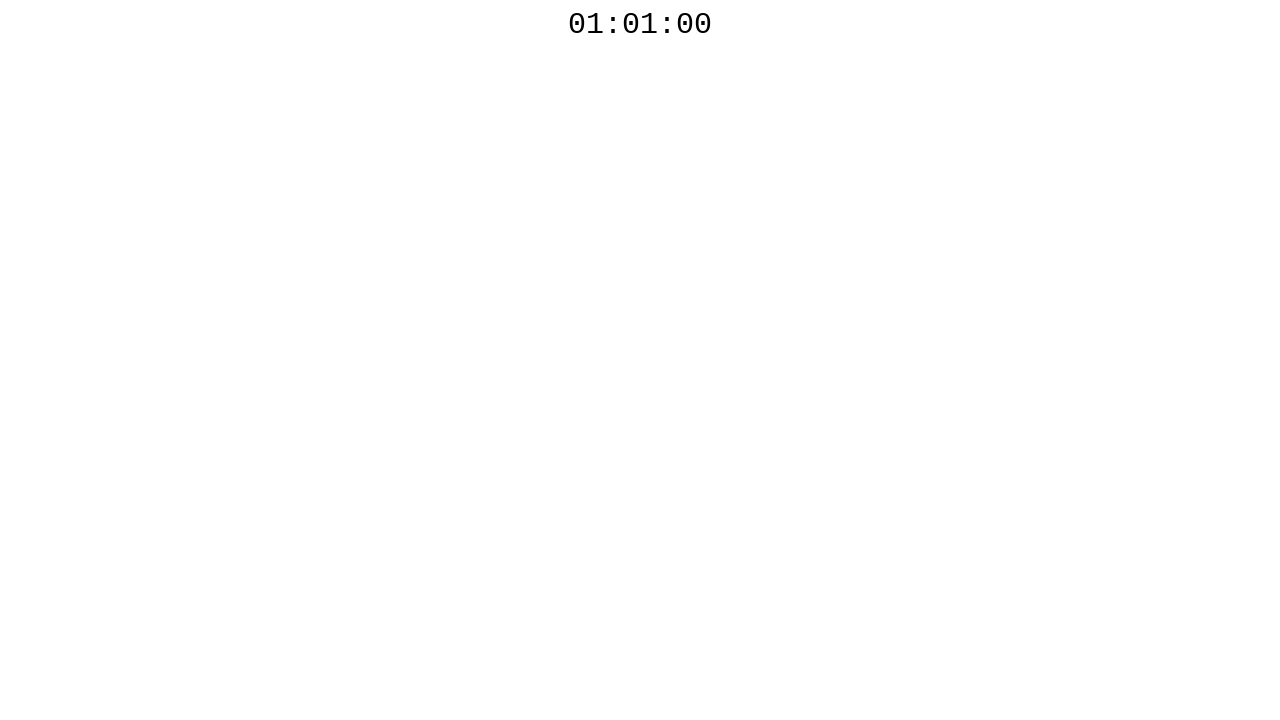

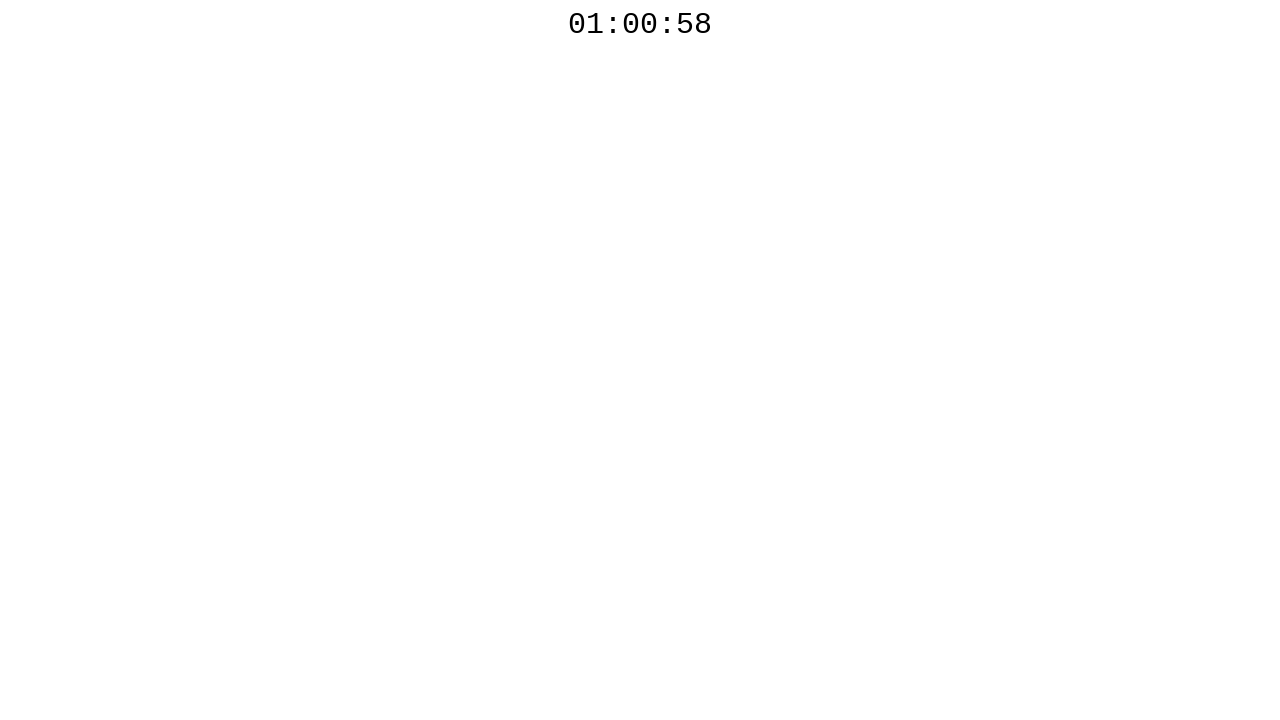